Navigates to ICICI Bank homepage and verifies that the page loads by checking the page content for specific text

Starting URL: https://www.icicibank.com/

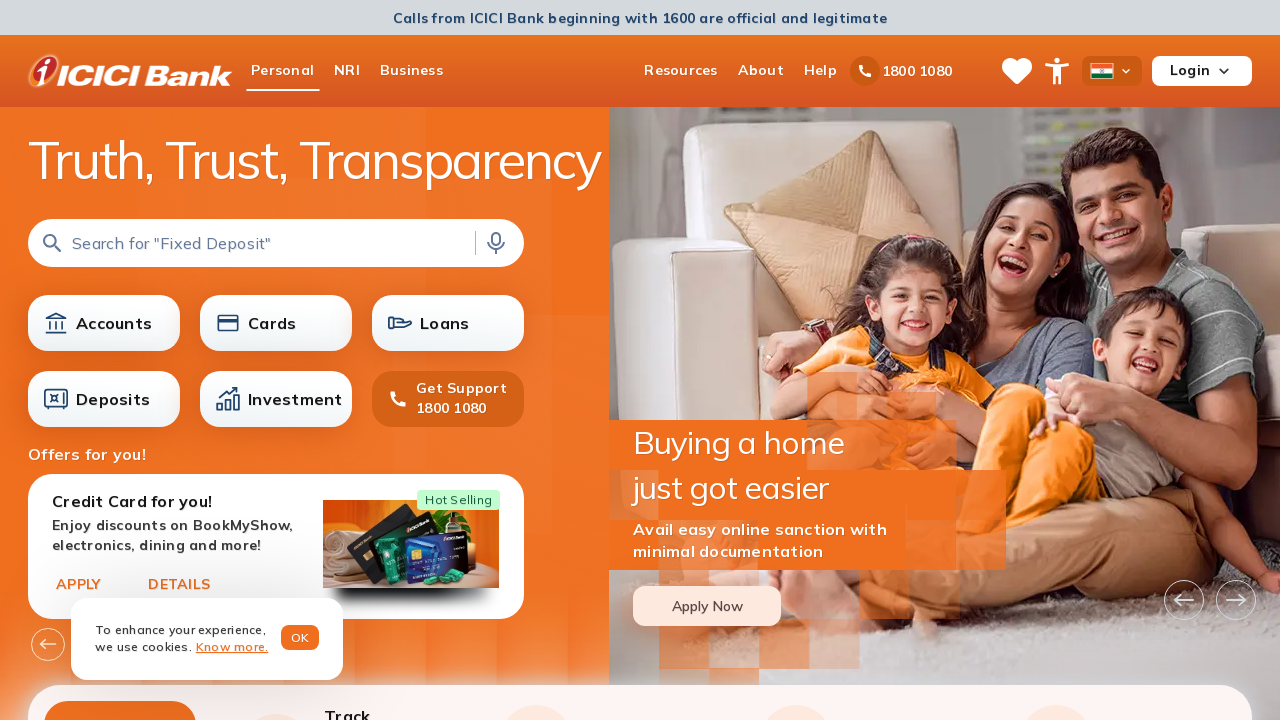

Waited for page to load (domcontentloaded state)
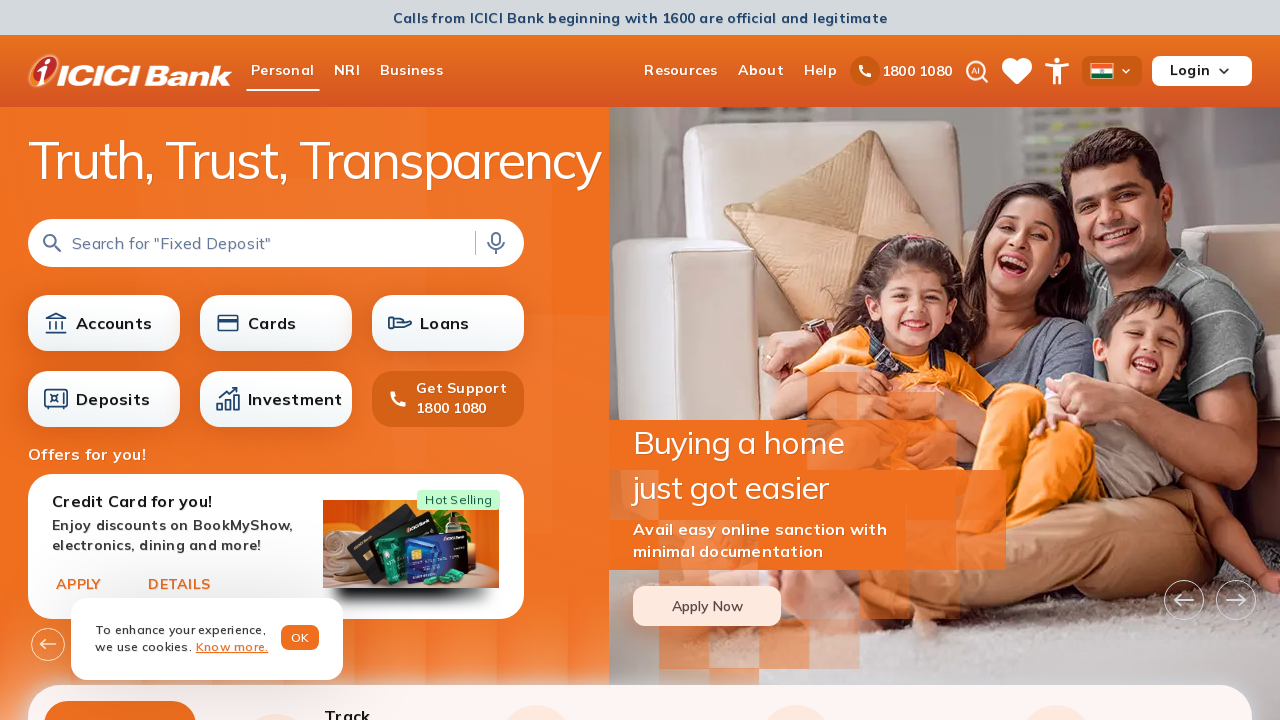

Retrieved page content
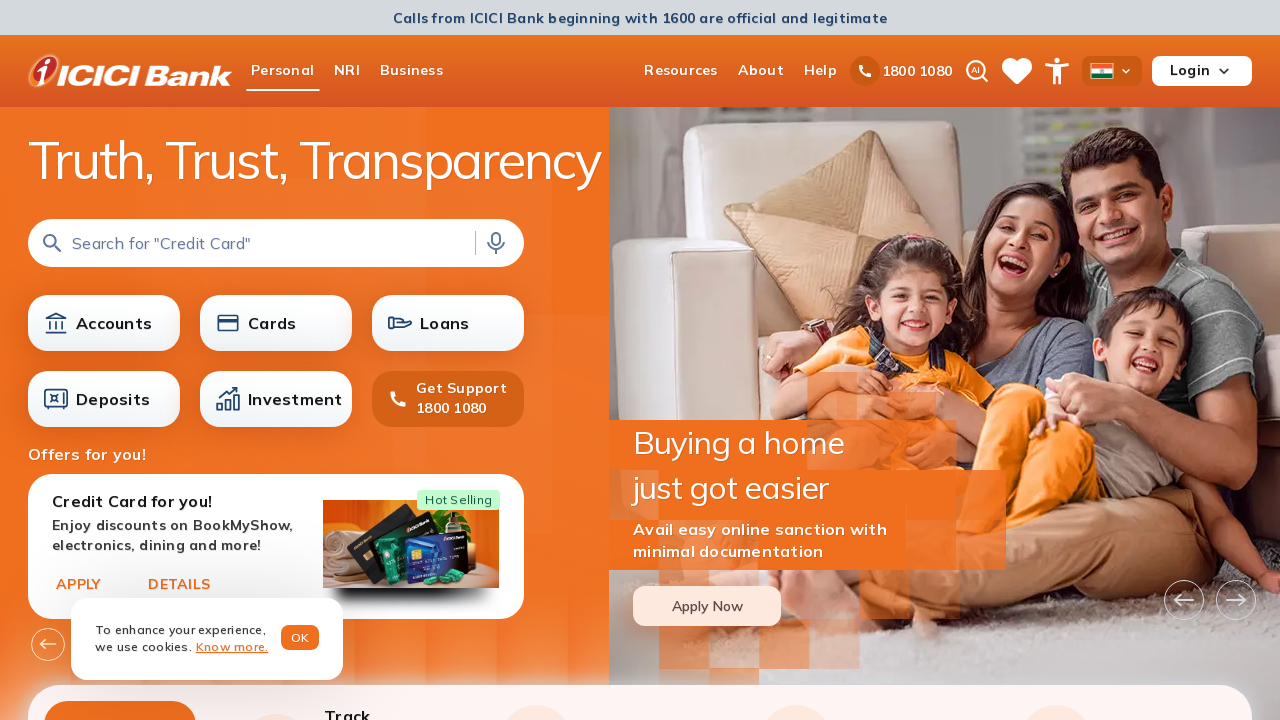

Verification failed: 'ICICI Twitter Page' text not found in page content
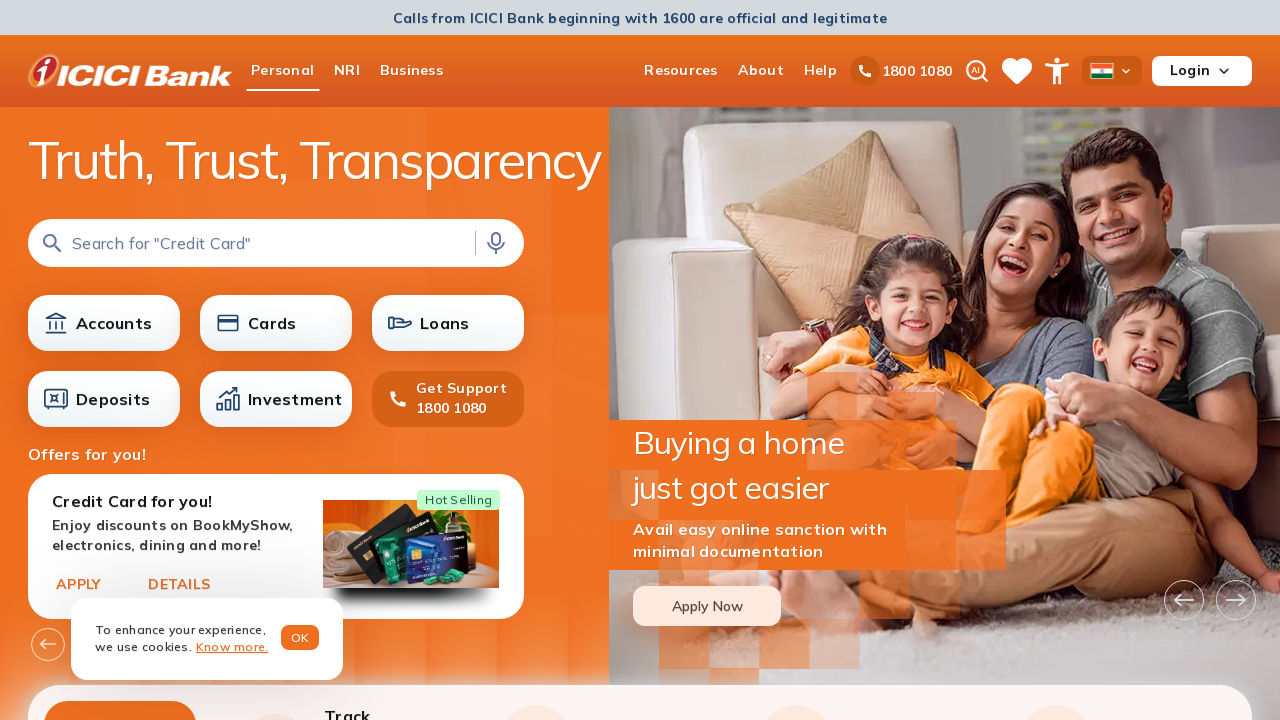

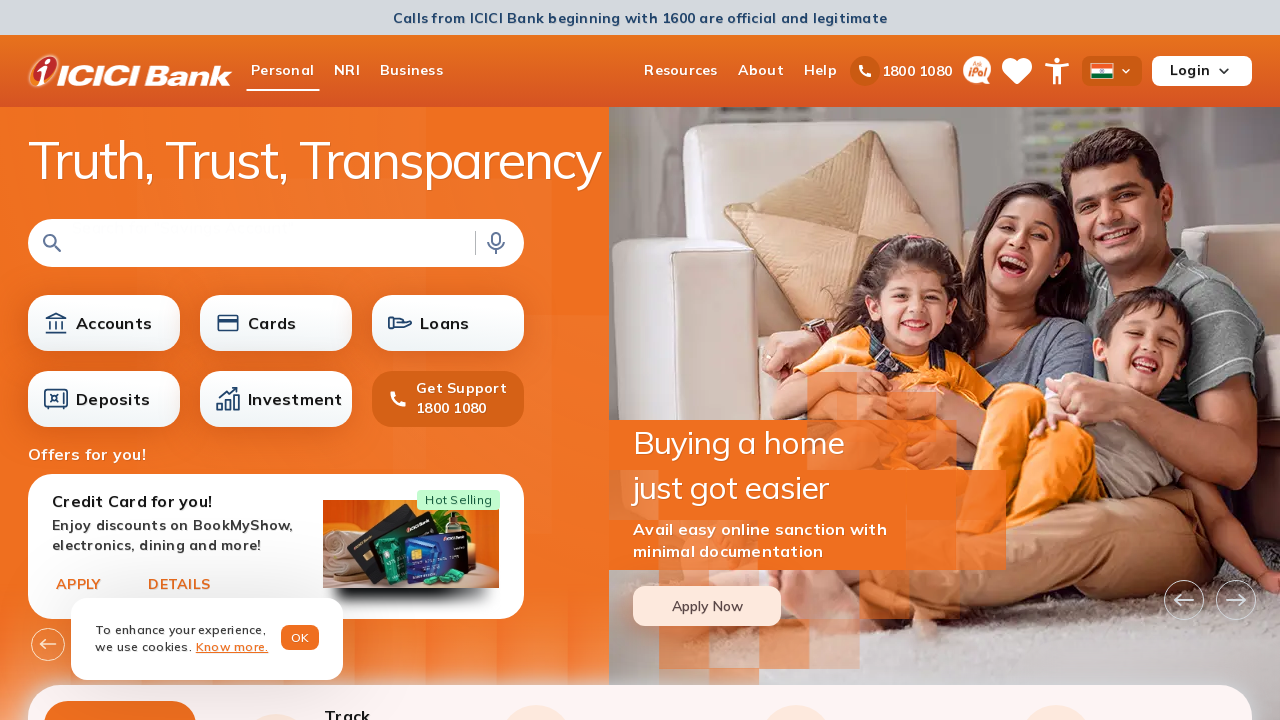